Tests signup form validation when password field is left empty

Starting URL: https://pulse-frontend.web.app/auth/signup

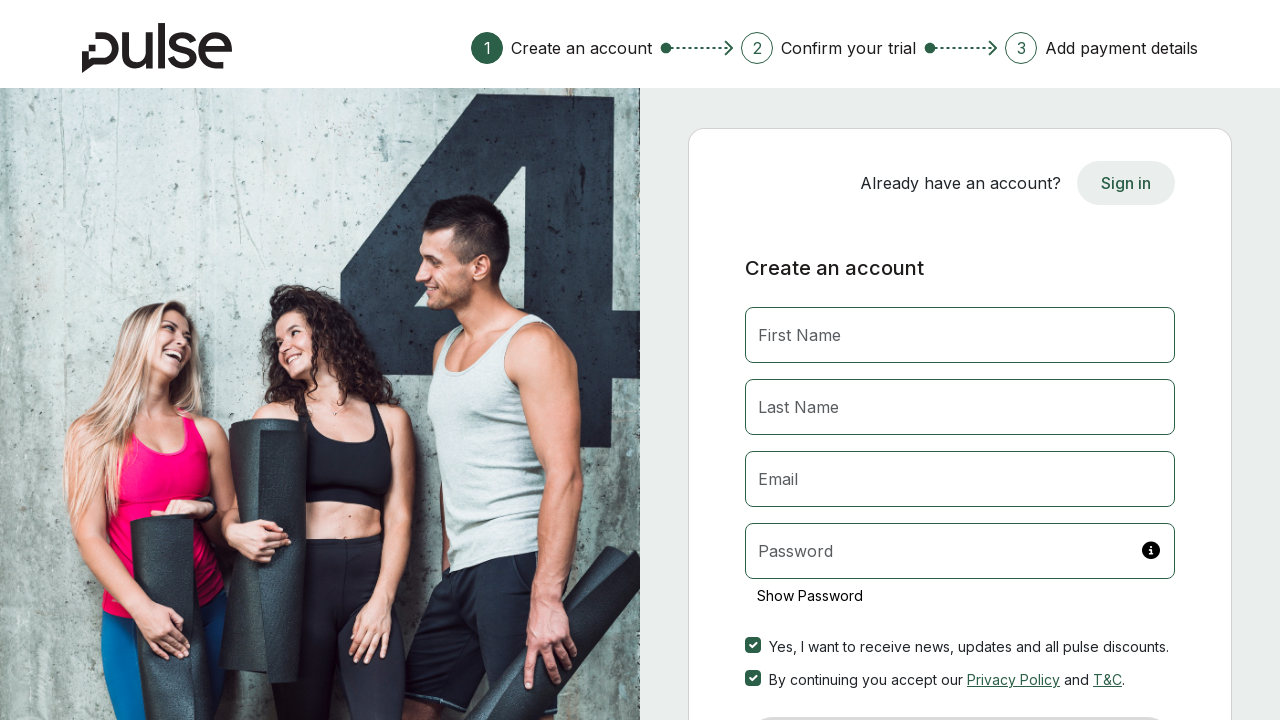

Clicked on First Name field at (960, 335) on internal:attr=[placeholder="First Name"i]
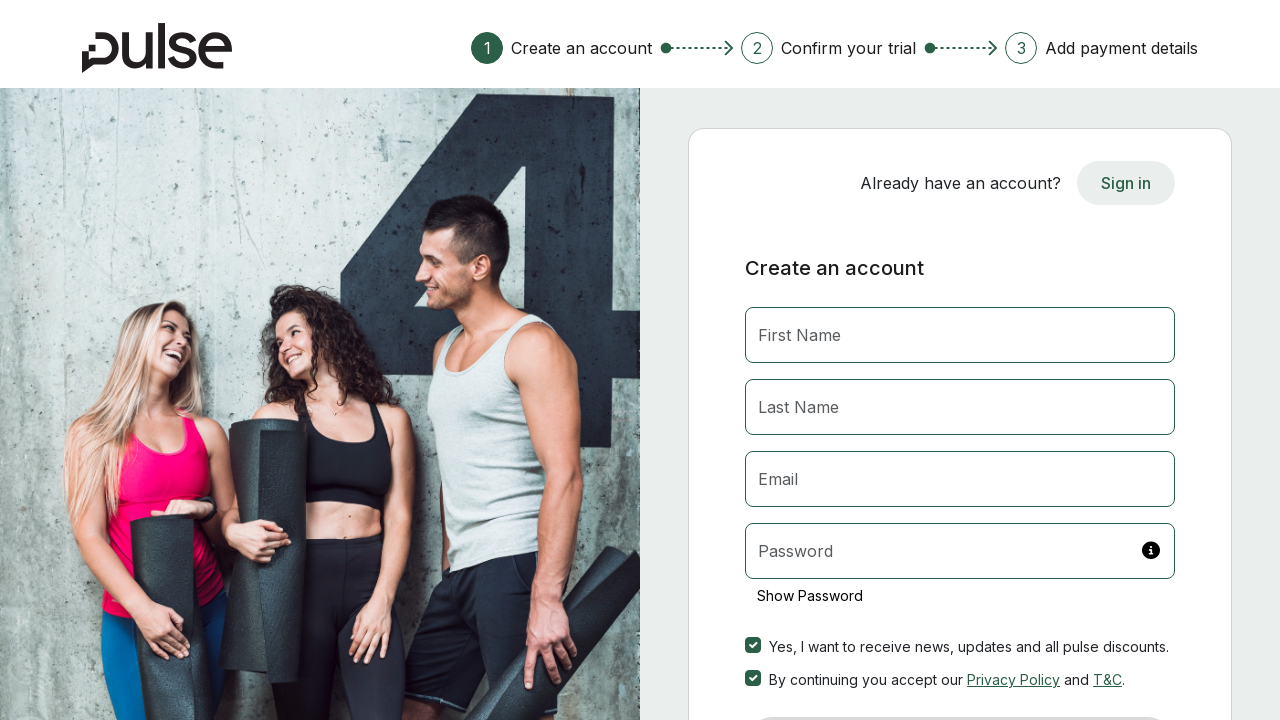

Filled First Name field with 'Rohit' on internal:attr=[placeholder="First Name"i]
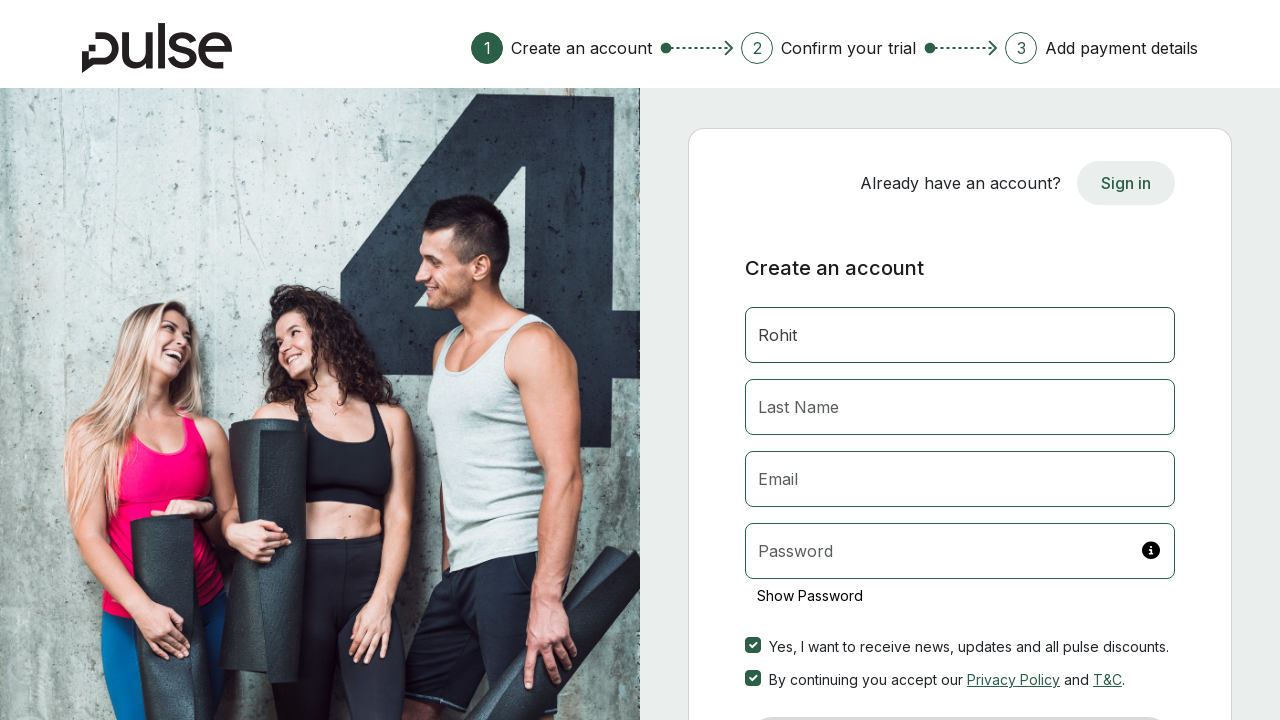

Clicked on Last Name field at (960, 407) on internal:attr=[placeholder="Last Name"i]
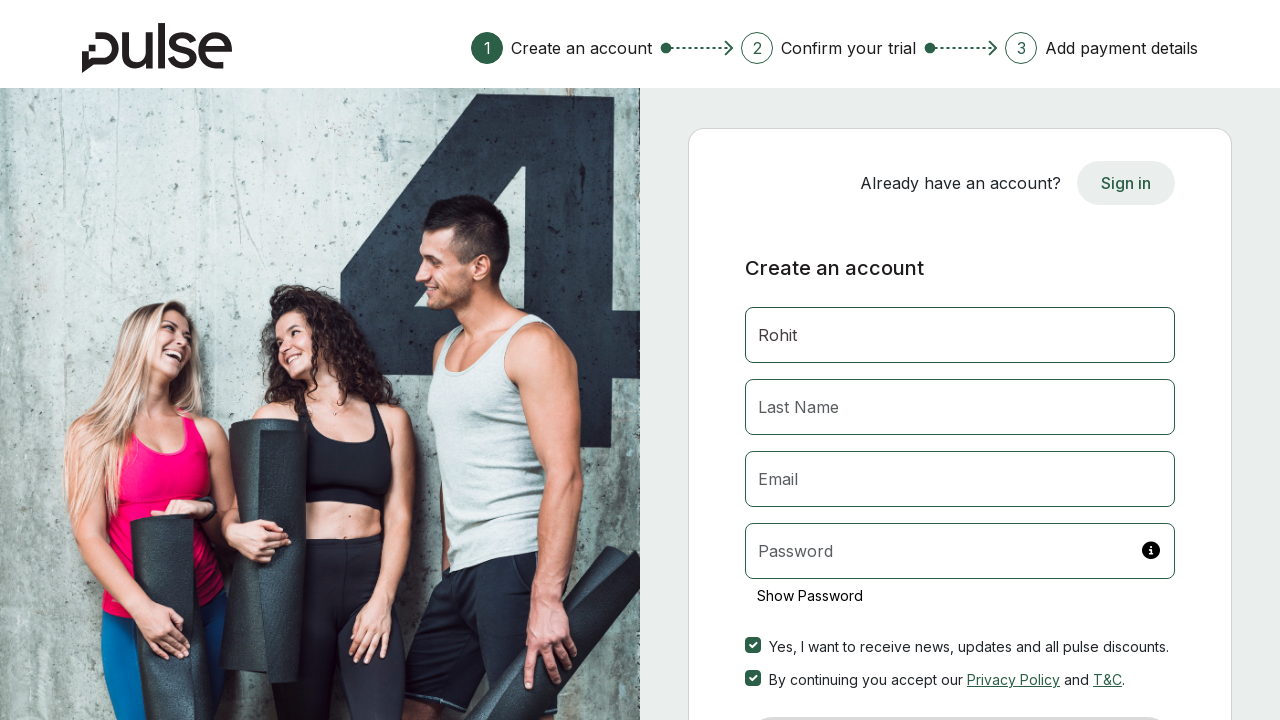

Filled Last Name field with 'kumar' on internal:attr=[placeholder="Last Name"i]
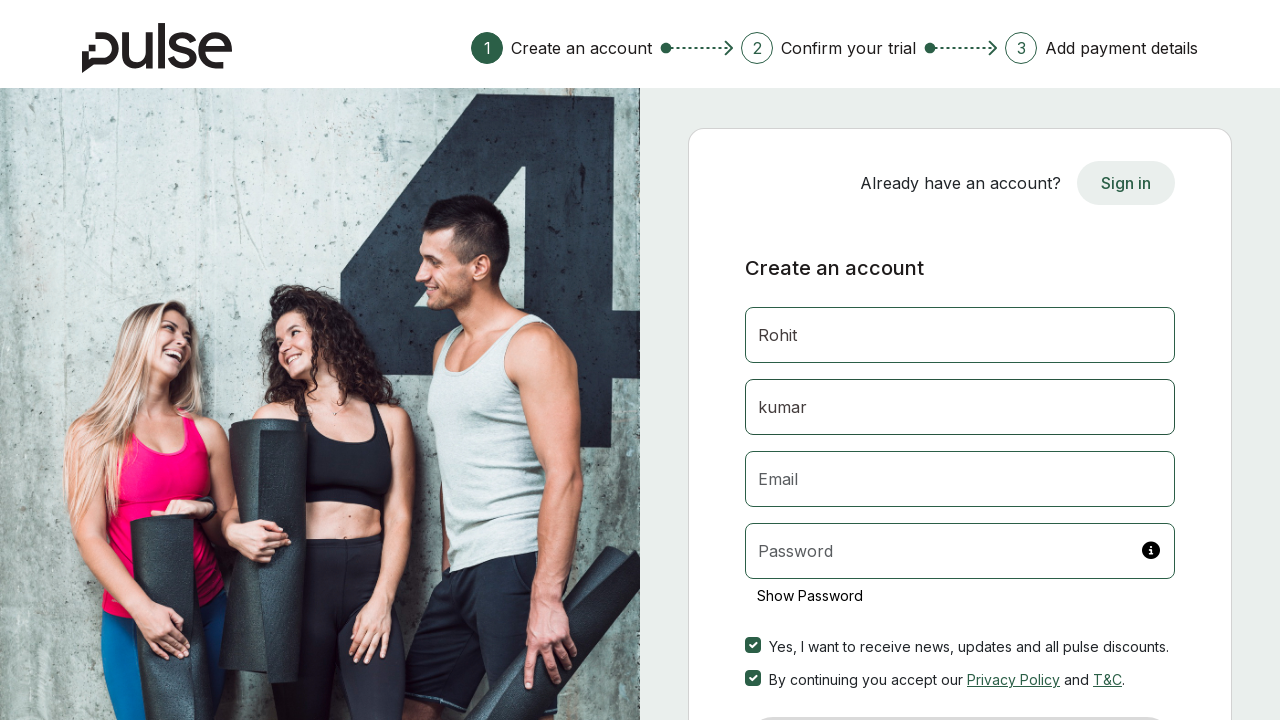

Clicked on Email field at (960, 479) on internal:attr=[placeholder="Email"i]
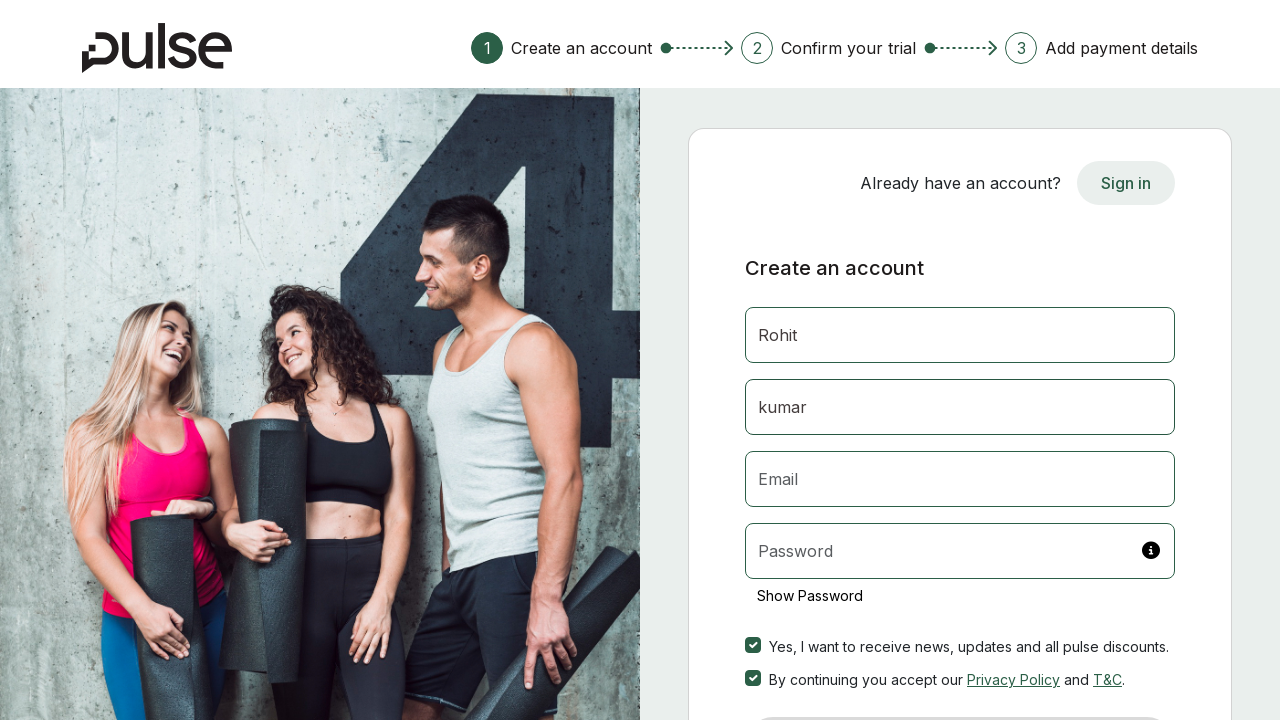

Filled Email field with 'Ramu5436@gmail.com' on internal:attr=[placeholder="Email"i]
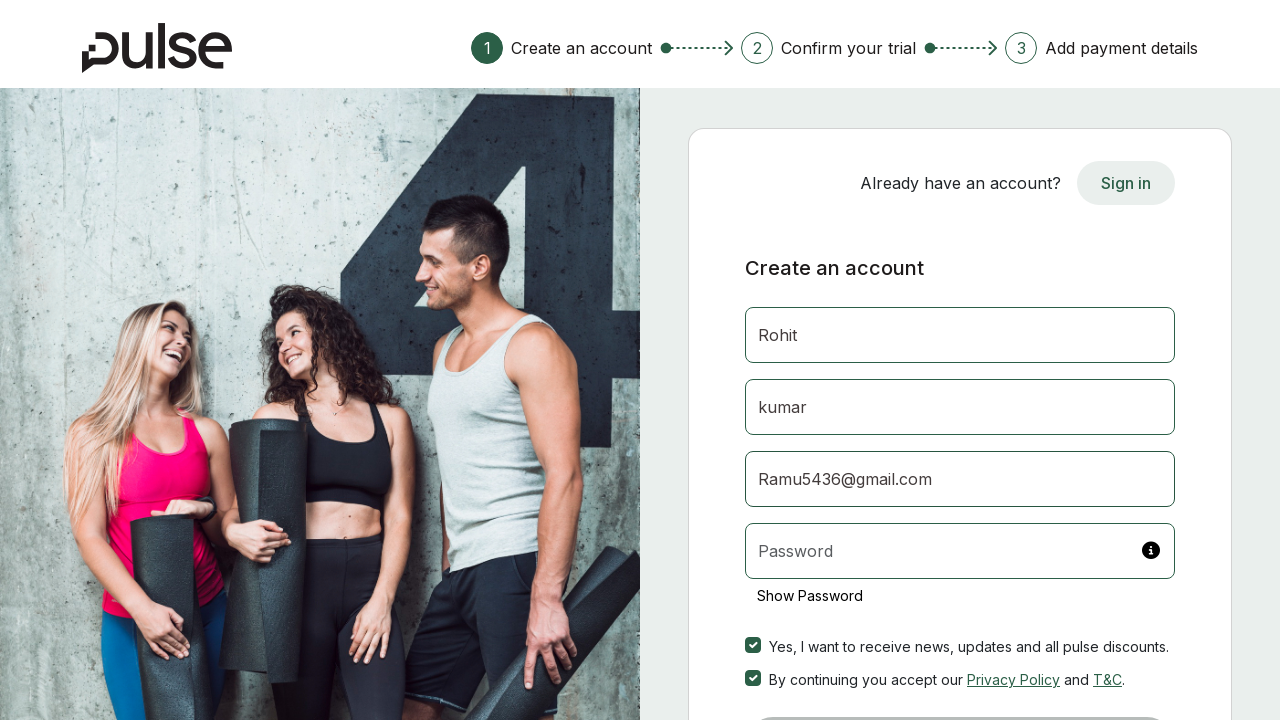

Clicked Sign up with email button without filling password field at (960, 692) on internal:role=button[name=" Sign up with email"i]
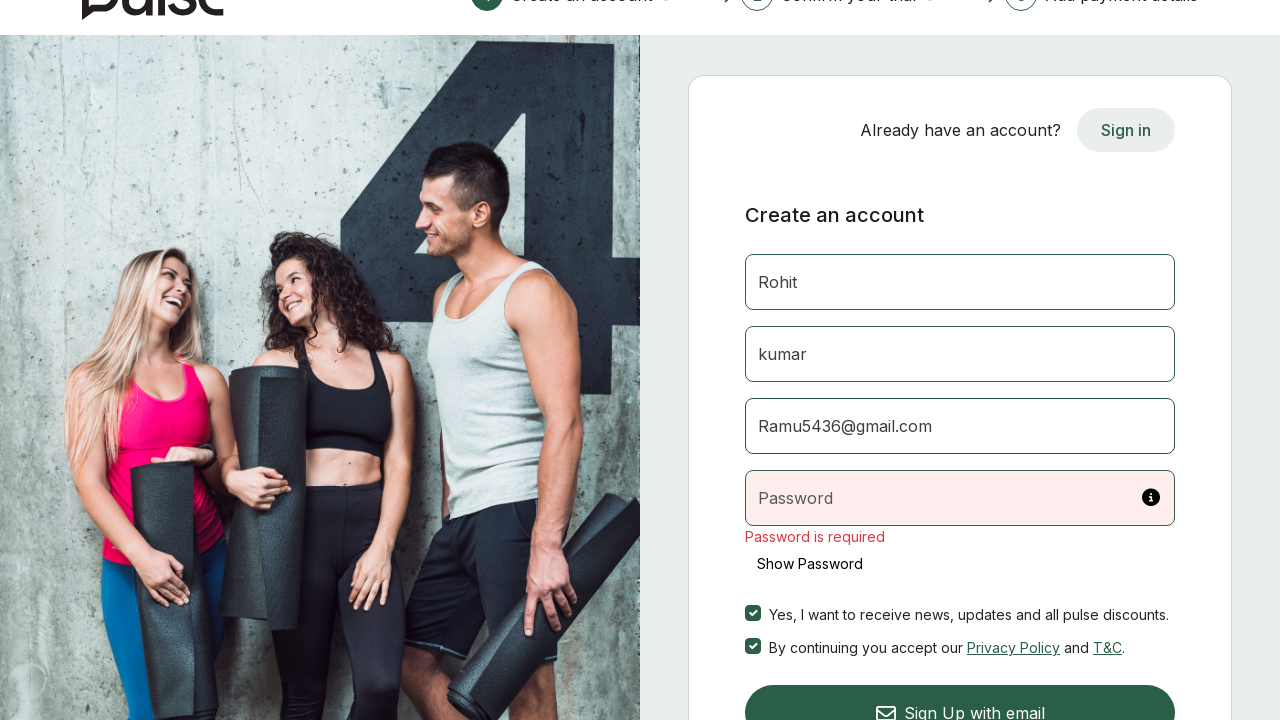

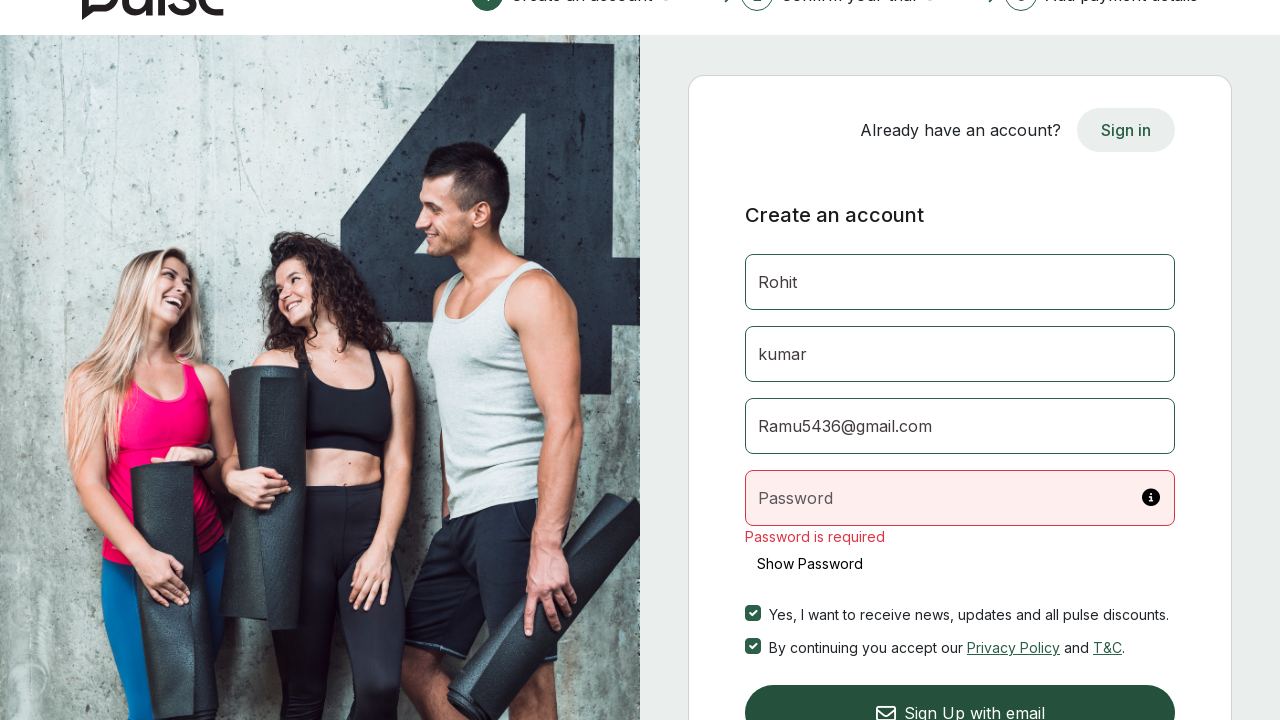